Tests addition operation with integer-only mode enabled for positive numbers

Starting URL: https://testsheepnz.github.io/BasicCalculator

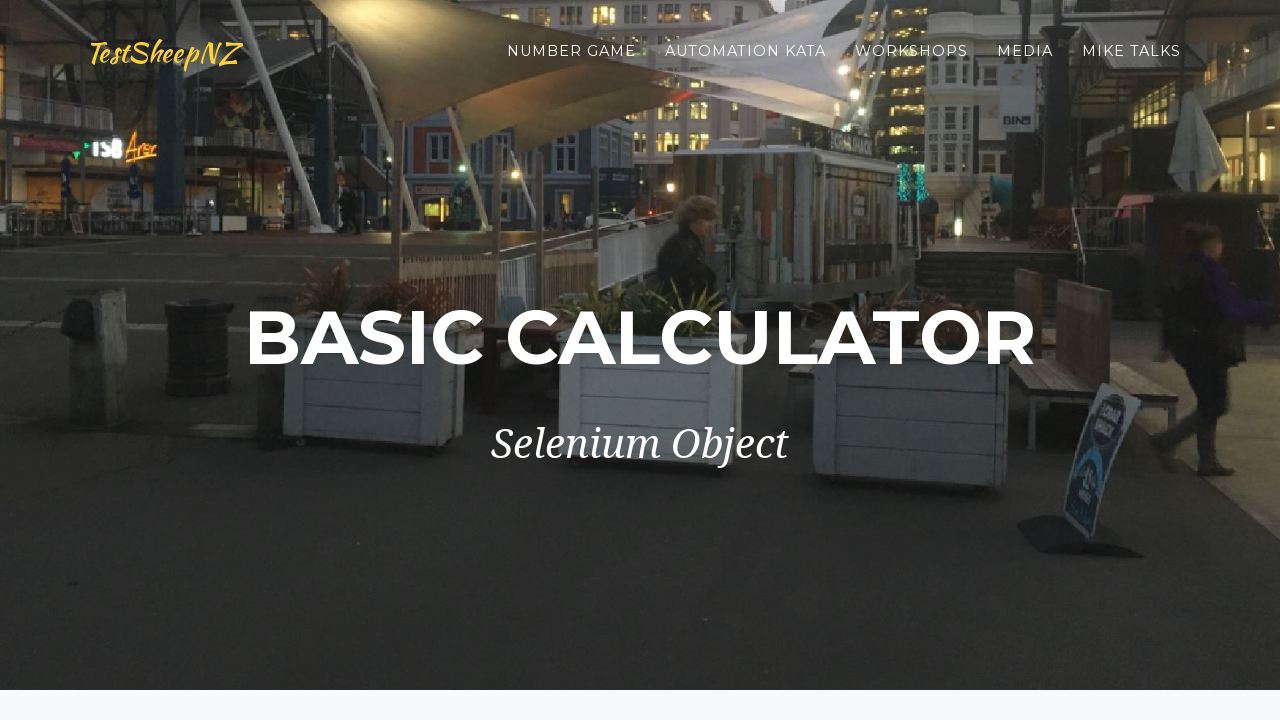

Selected build version 0 on #selectBuild
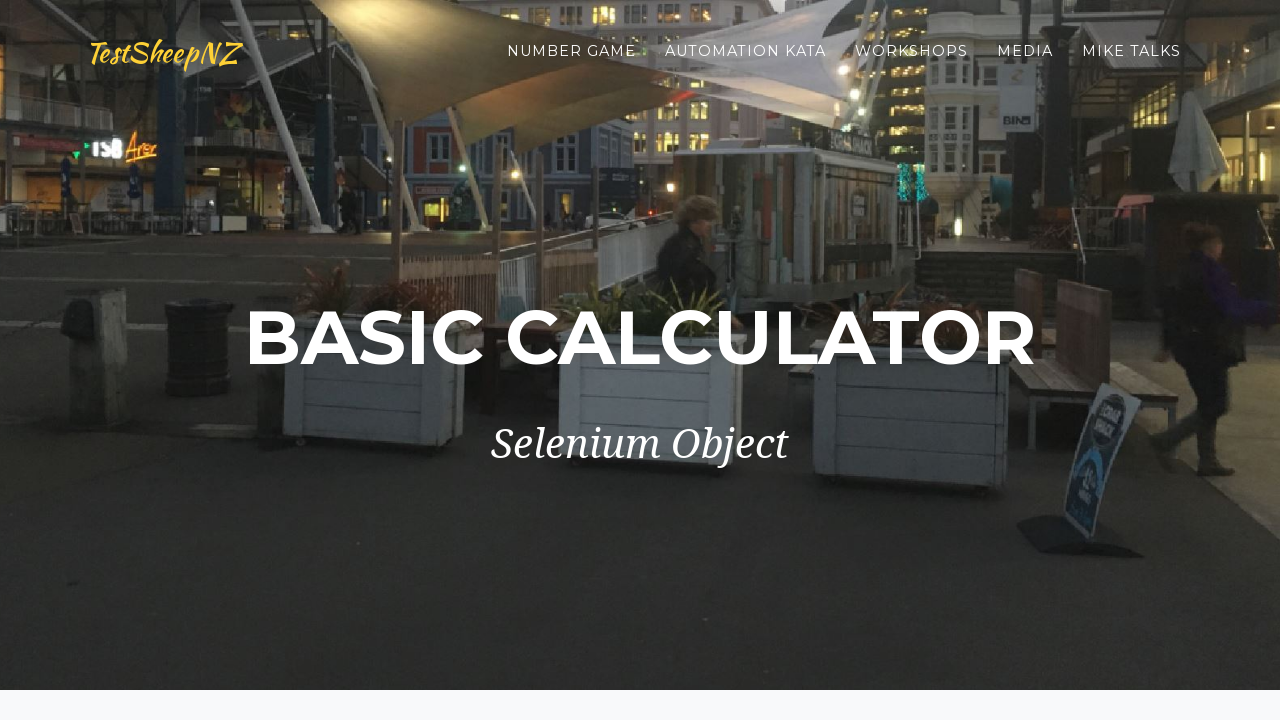

Filled first number field with 2.5 on #number1Field
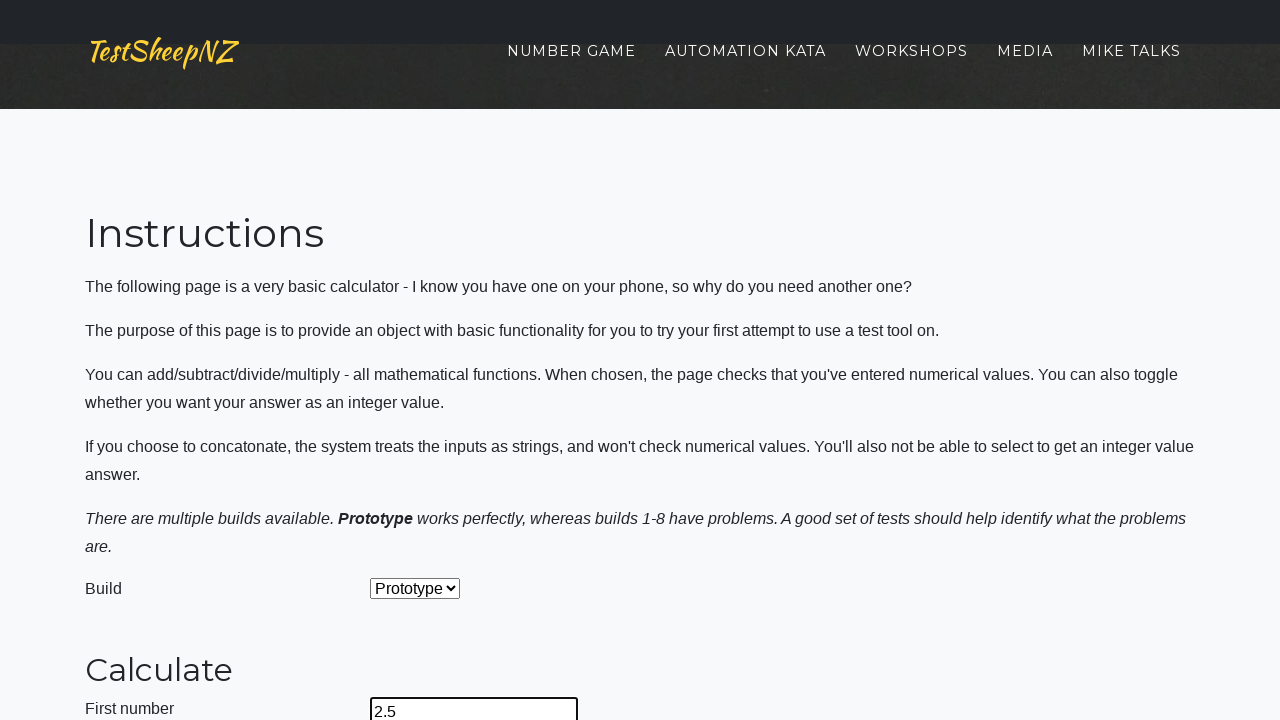

Filled second number field with 2 on #number2Field
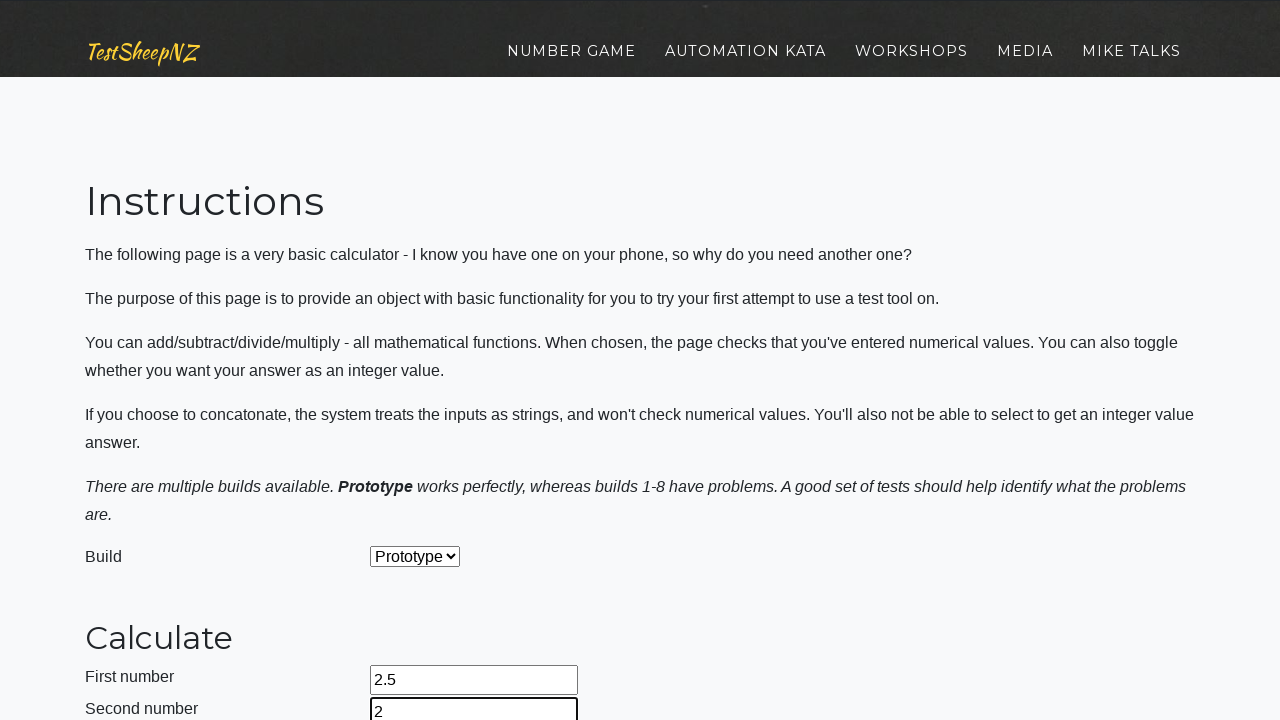

Selected addition operation on #selectOperationDropdown
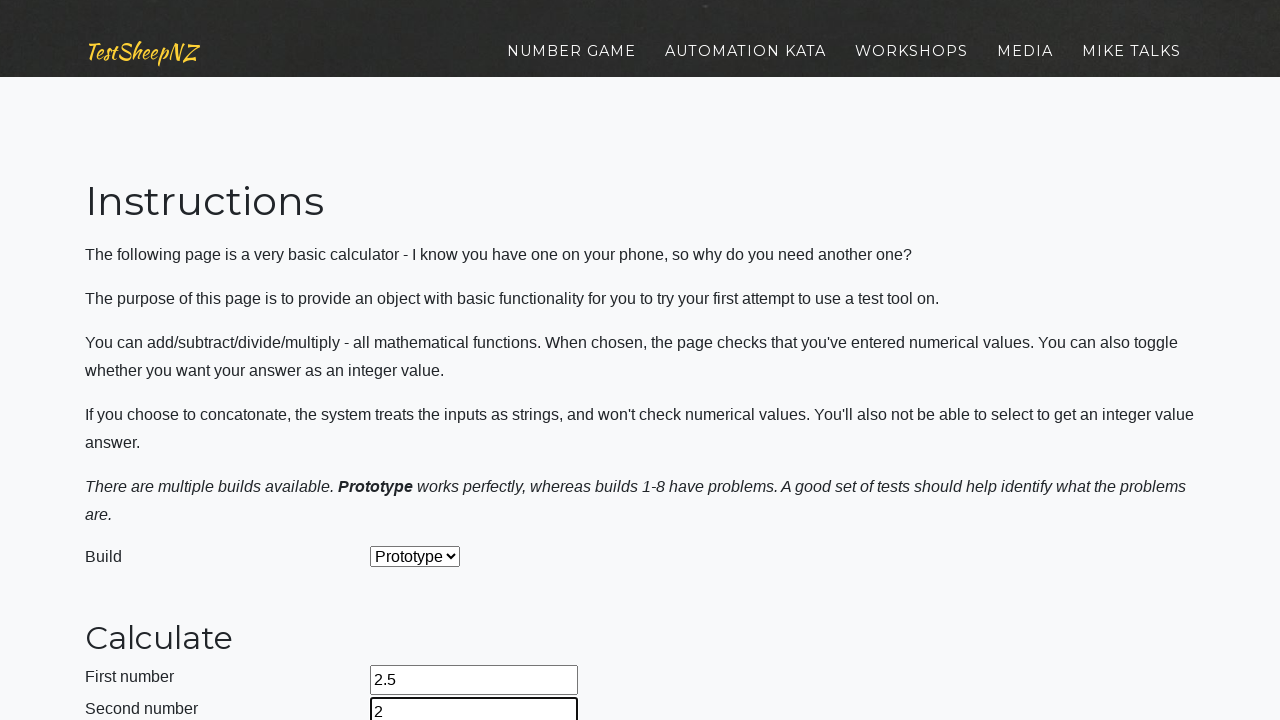

Enabled integer-only mode at (376, 428) on #integerSelect
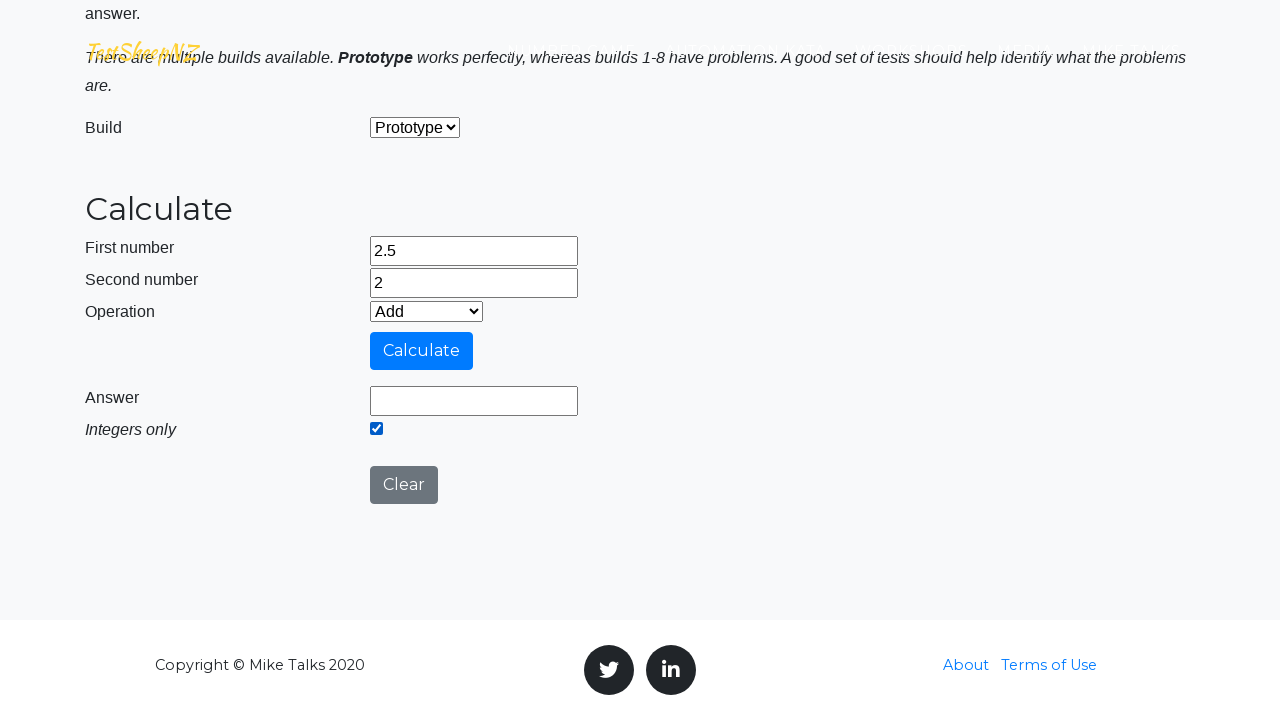

Clicked calculate button to perform addition at (422, 351) on #calculateButton
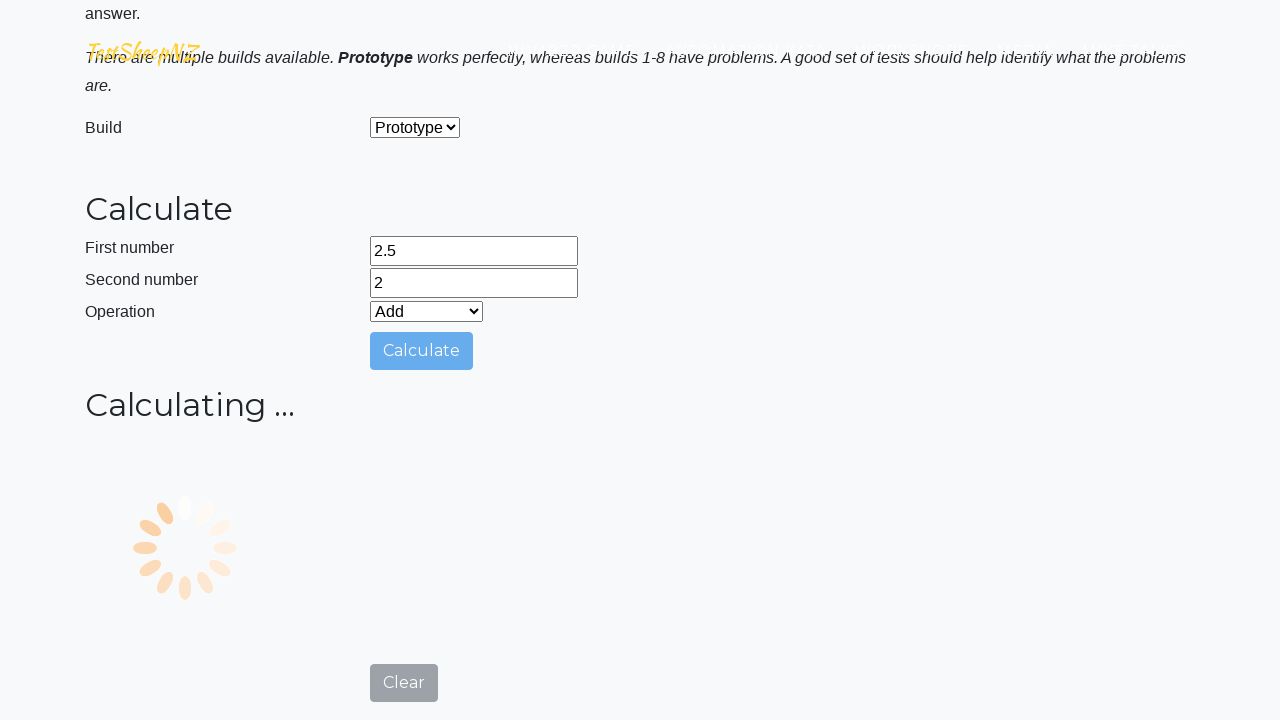

Verified answer field is present and loaded
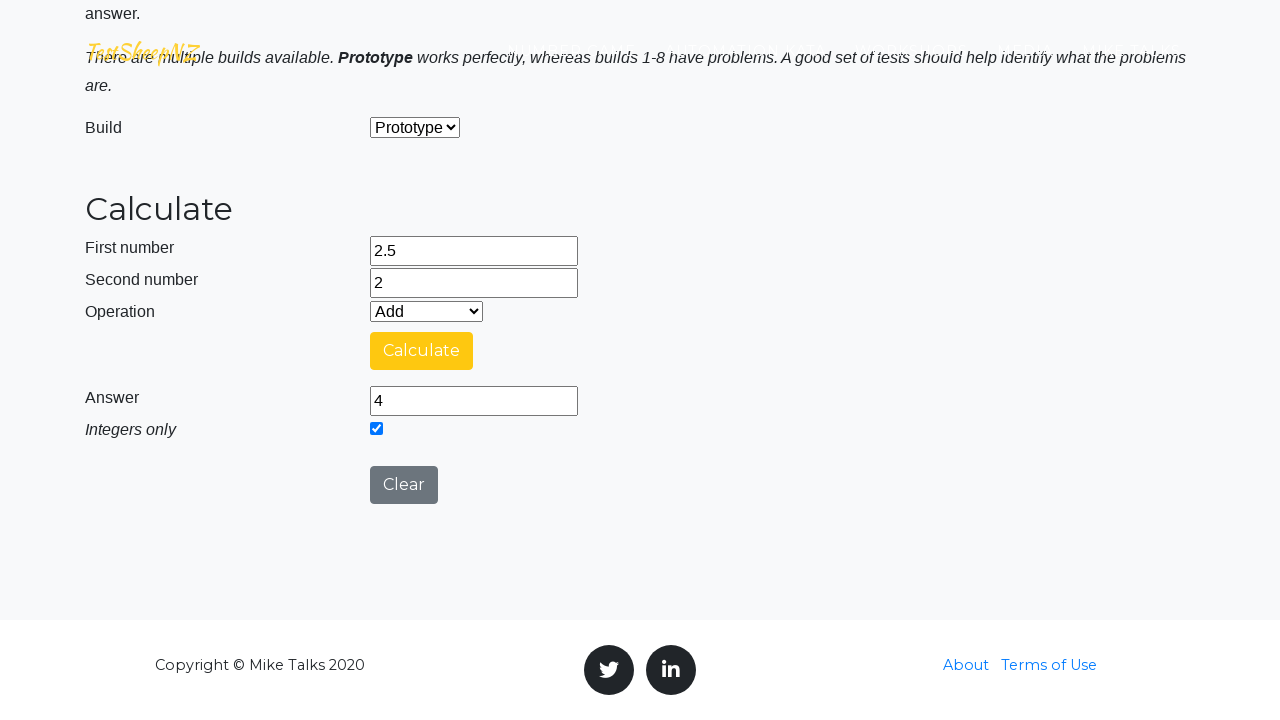

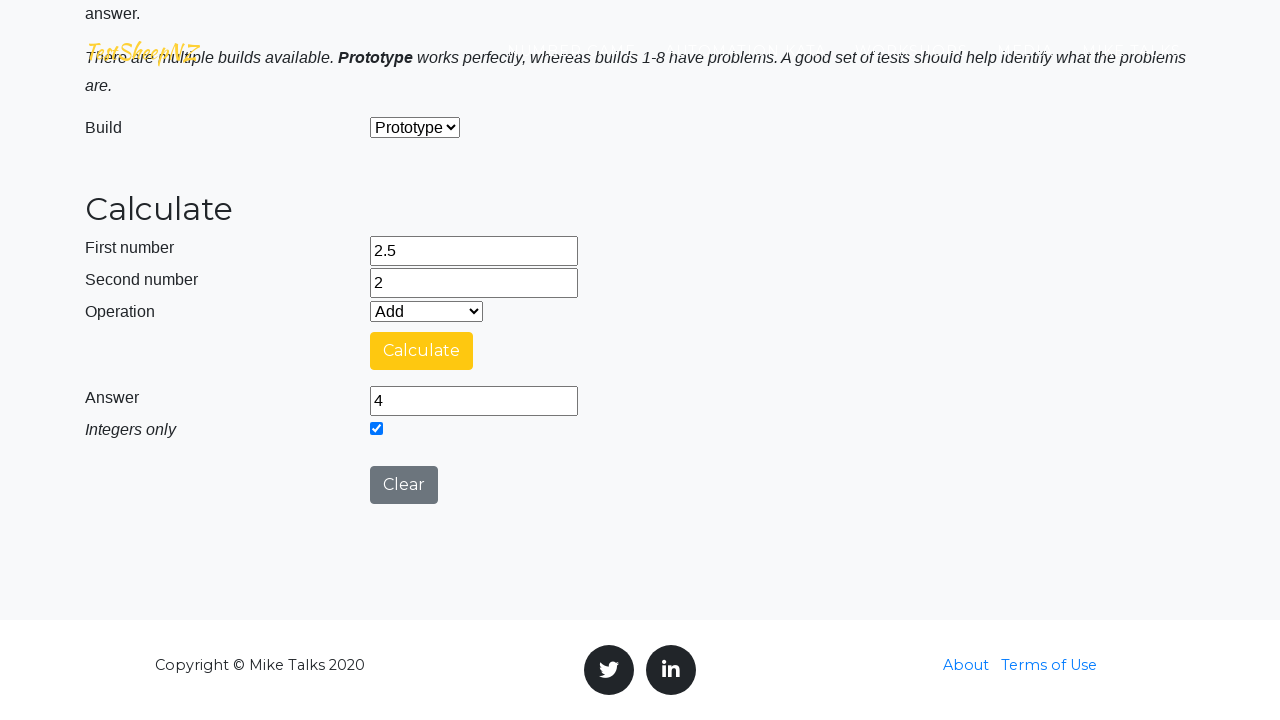